Tests a registration form by filling in first name, last name, and address fields, then clearing the first name field and selecting a gender radio button

Starting URL: https://demo.automationtesting.in/Register.html

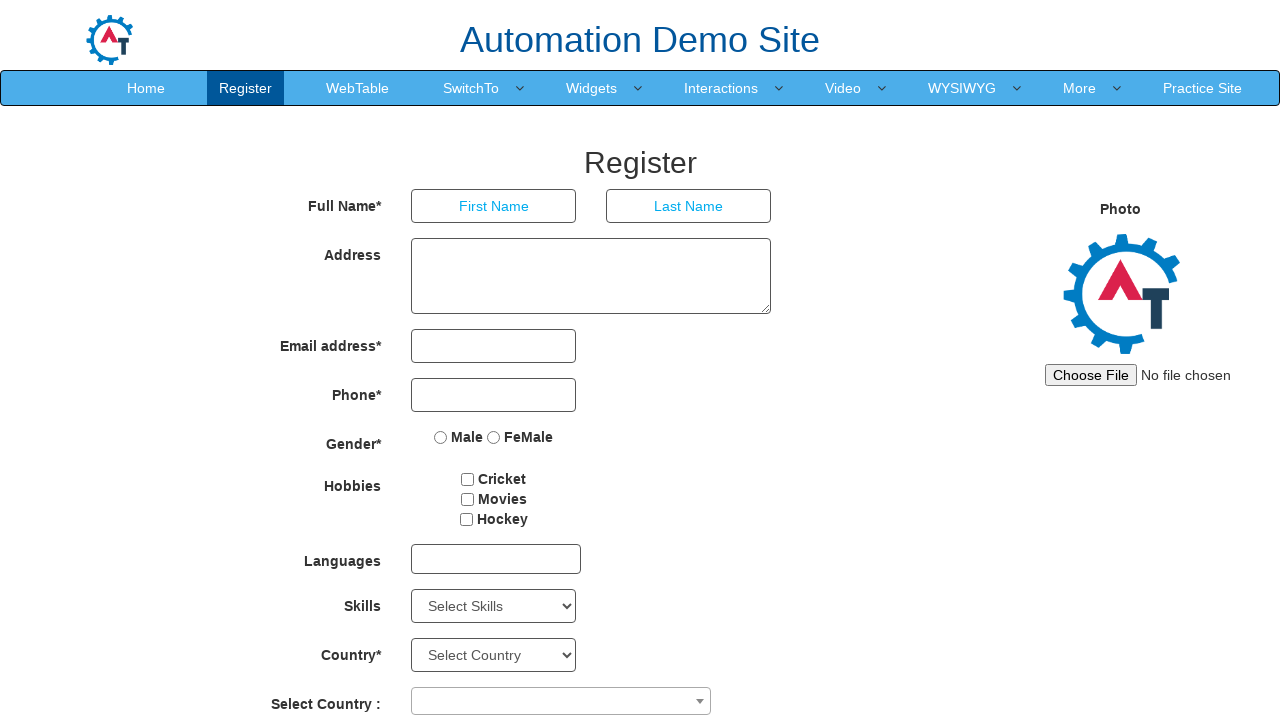

Filled first name field with 'Test' on input[placeholder='First Name']
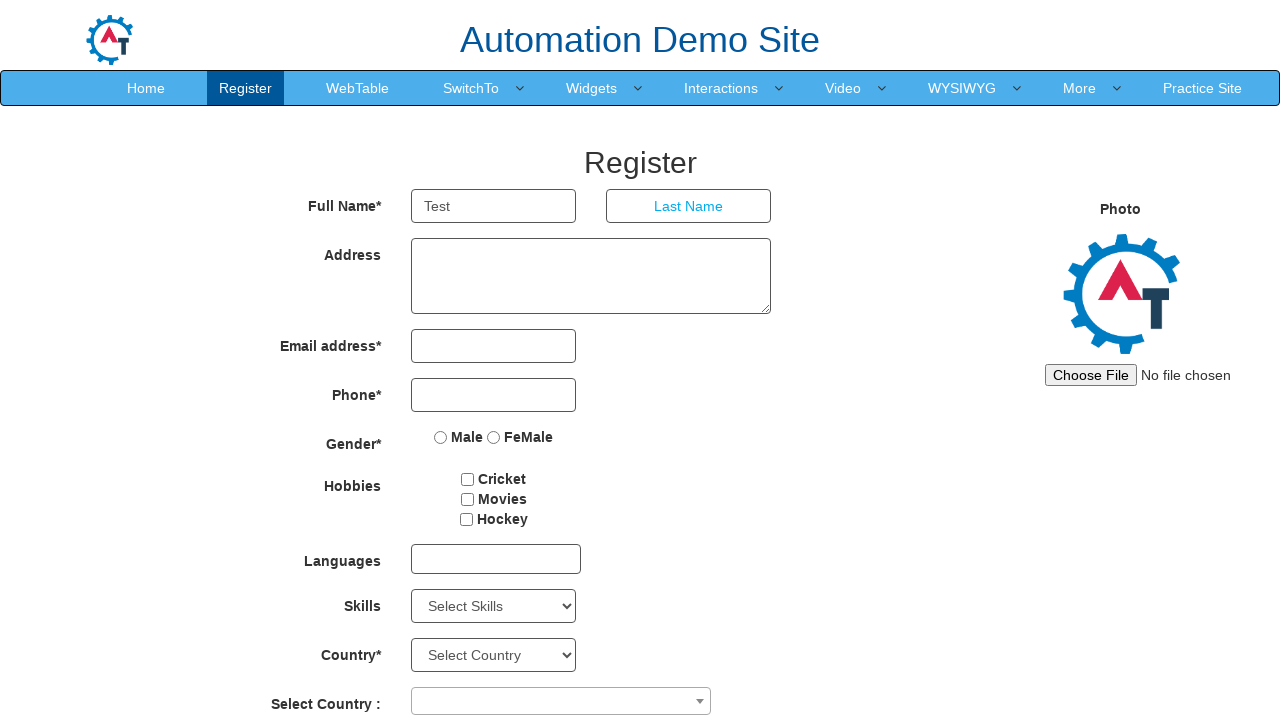

Filled last name field with 'Java' on input[placeholder='Last Name']
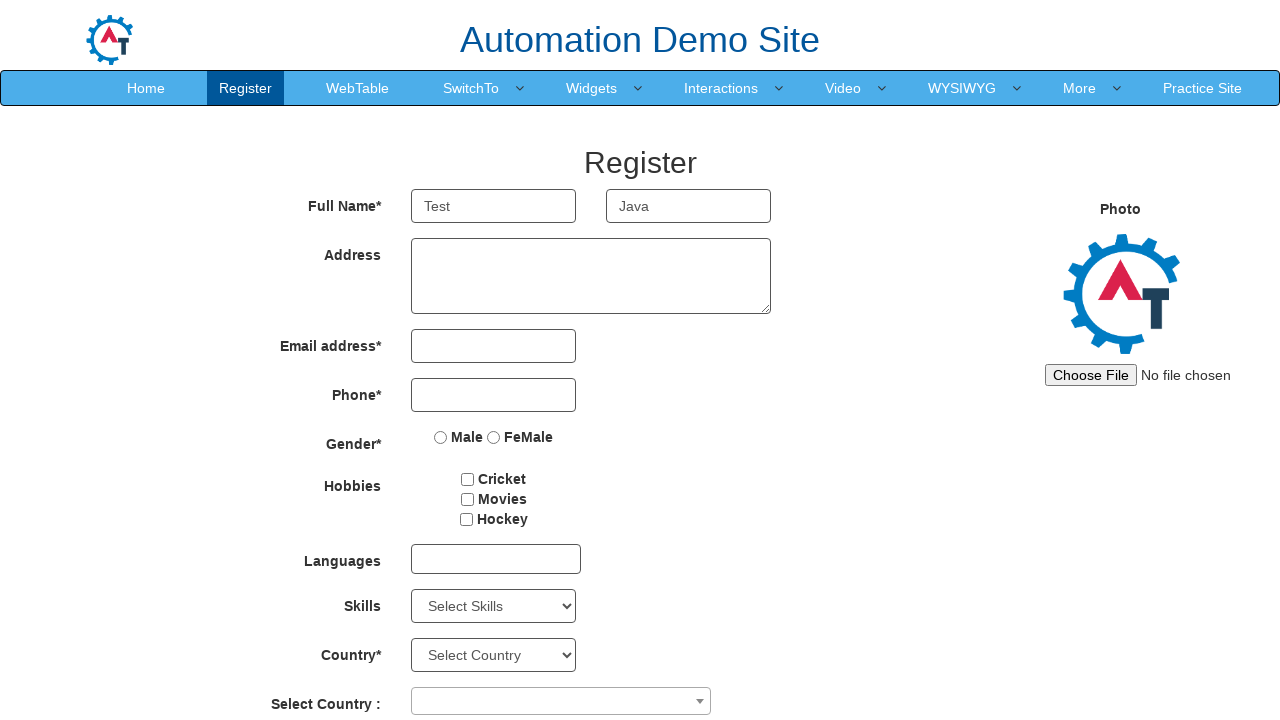

Filled address field with 'Chennai' on textarea[ng-model='Adress']
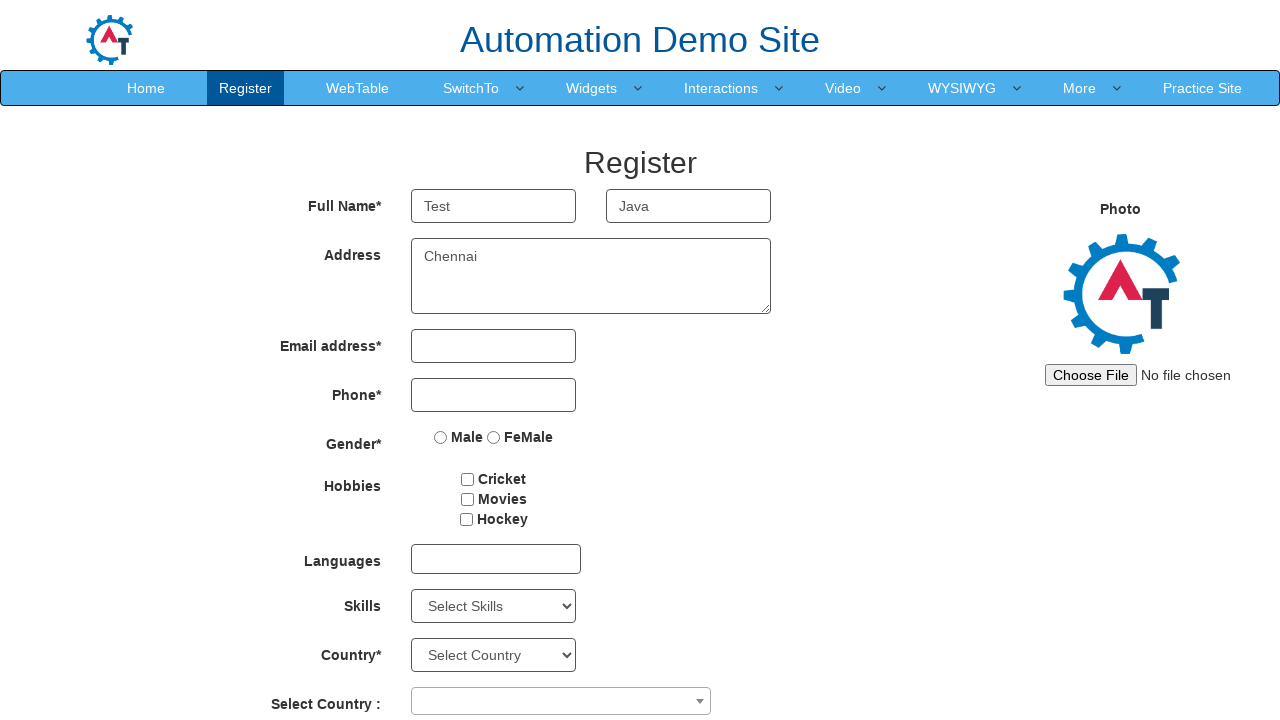

Cleared first name field on input[placeholder='First Name']
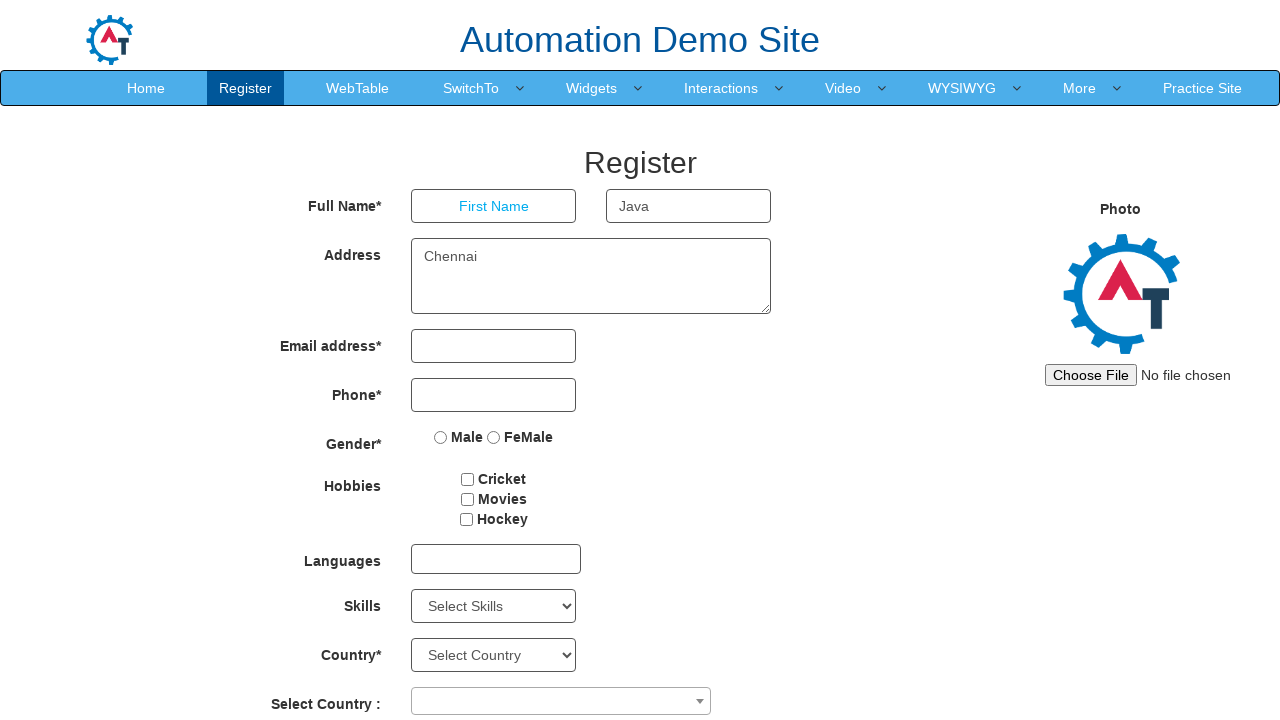

Selected Male gender radio button at (441, 437) on input[value='Male']
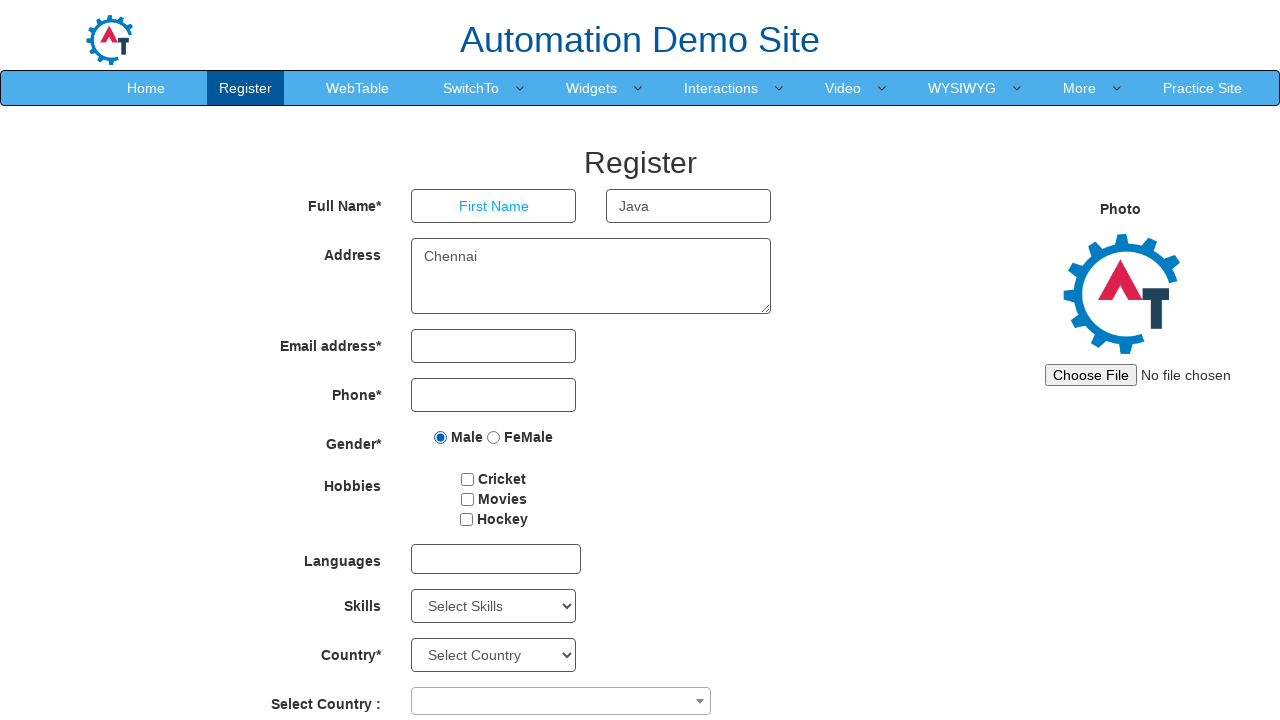

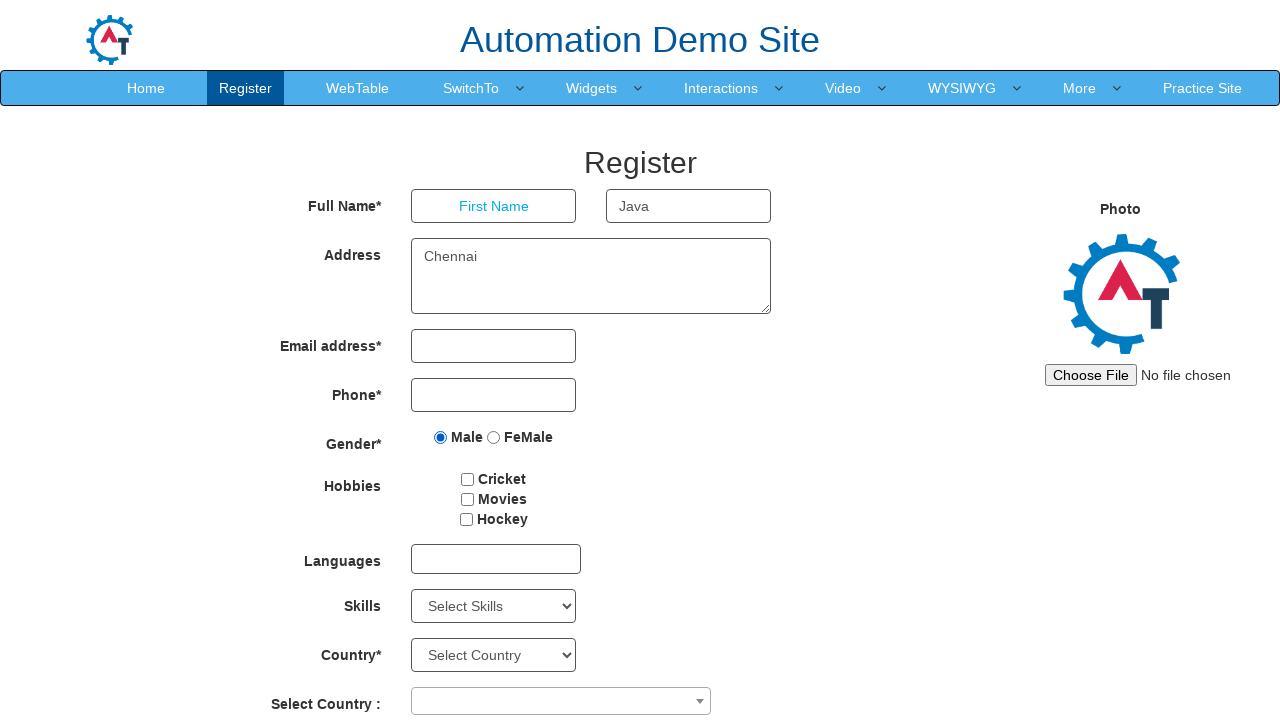